Tests form field input functionality by filling username, email, and password fields on a testing website

Starting URL: https://thetestingworld.com/testings/

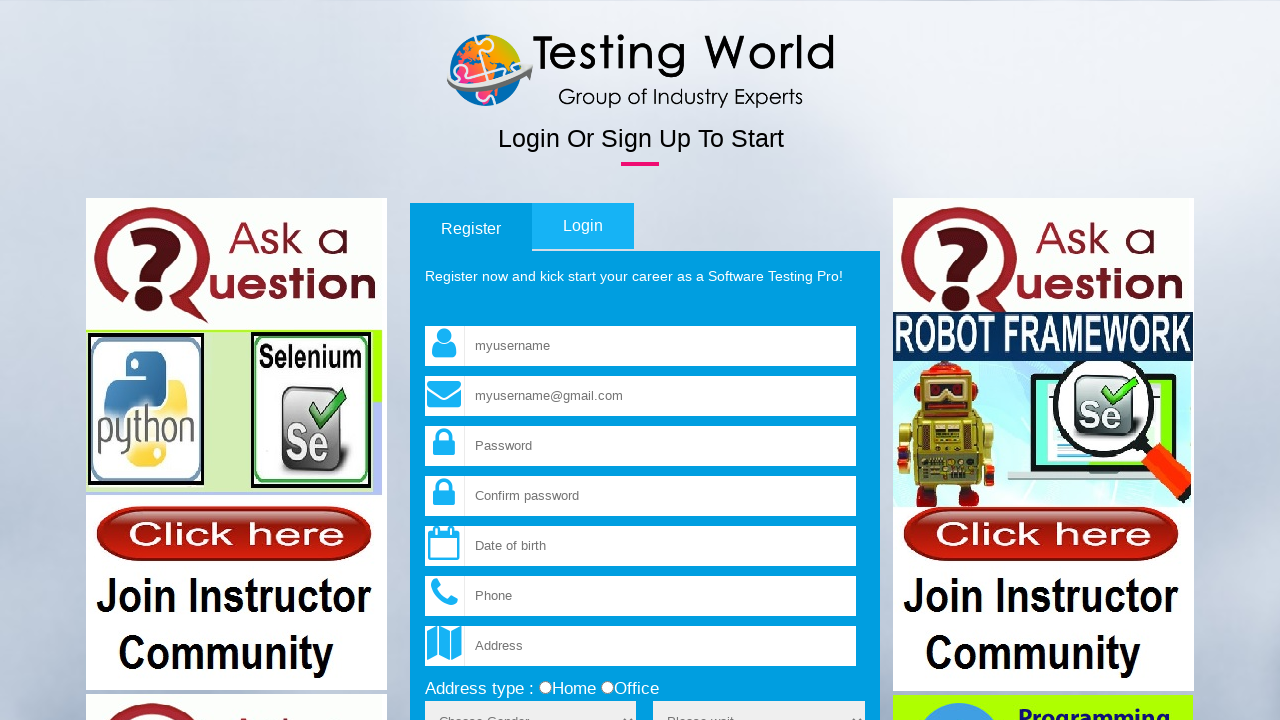

Filled username field with 'Yasin' on input[name='fld_username']
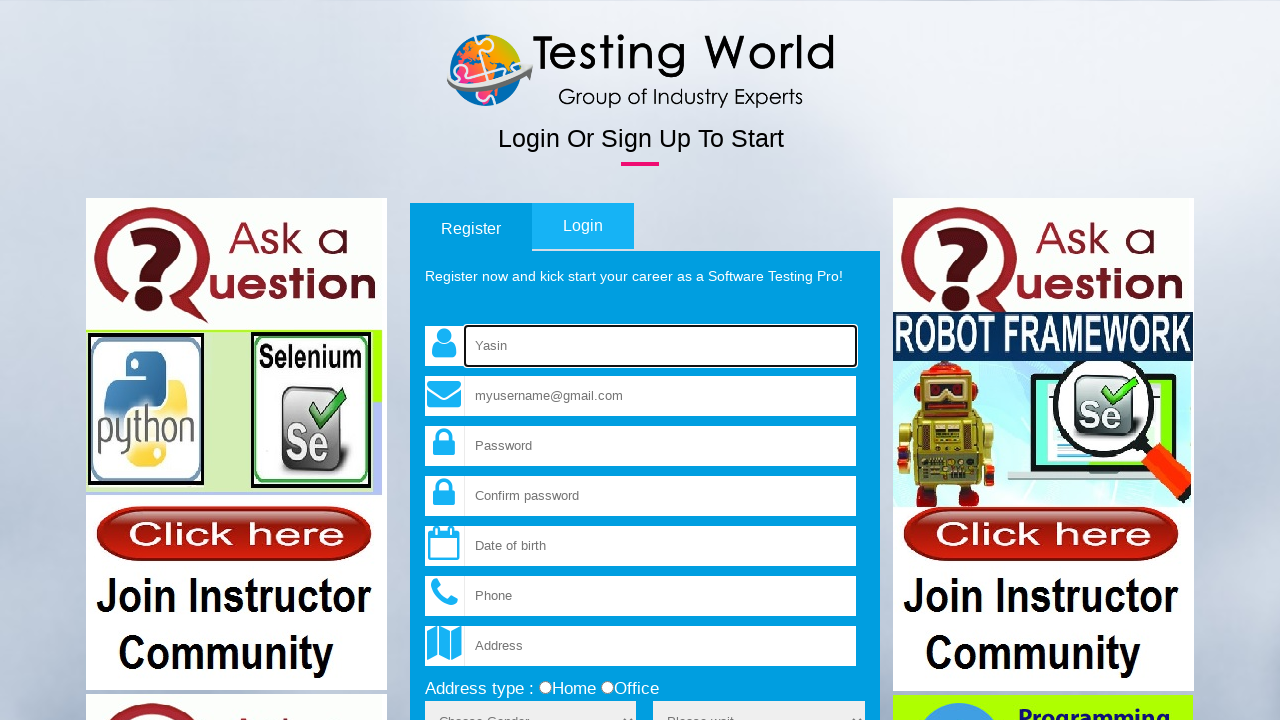

Filled email field with 'yasinyazkan@test.com' on input[name='fld_email']
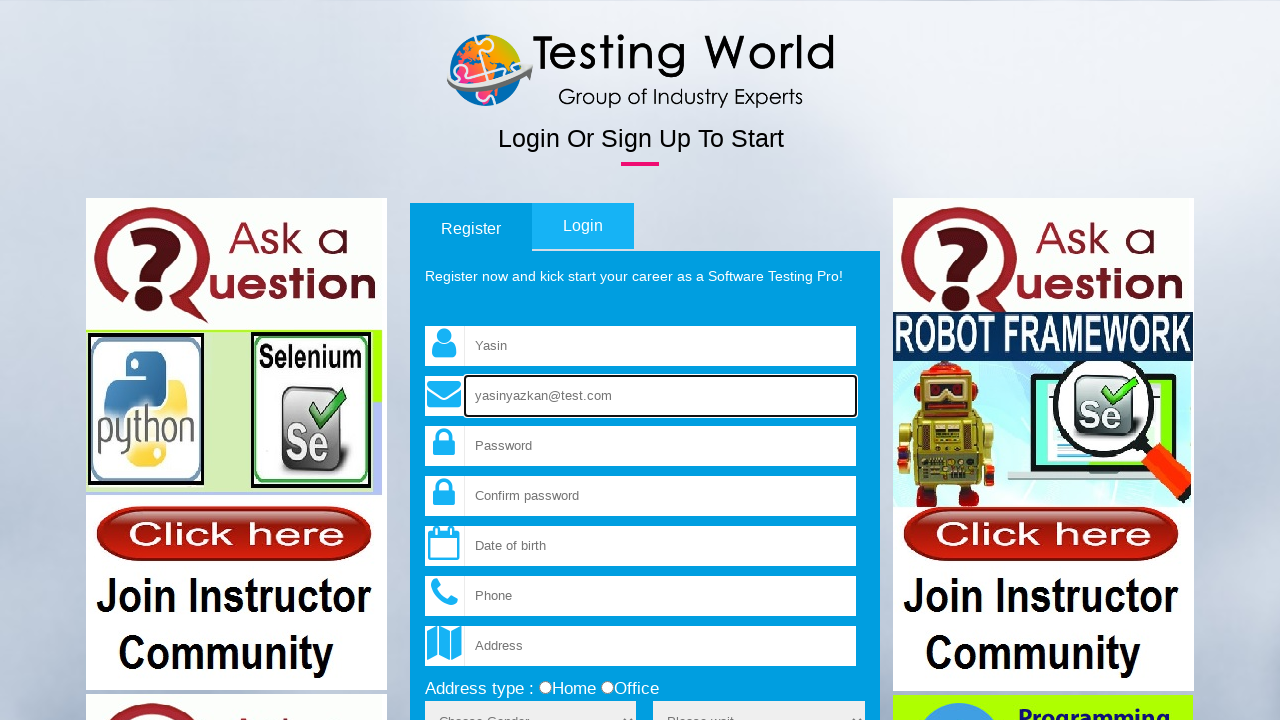

Filled password field with 'tatAa123!' on input[name='fld_password']
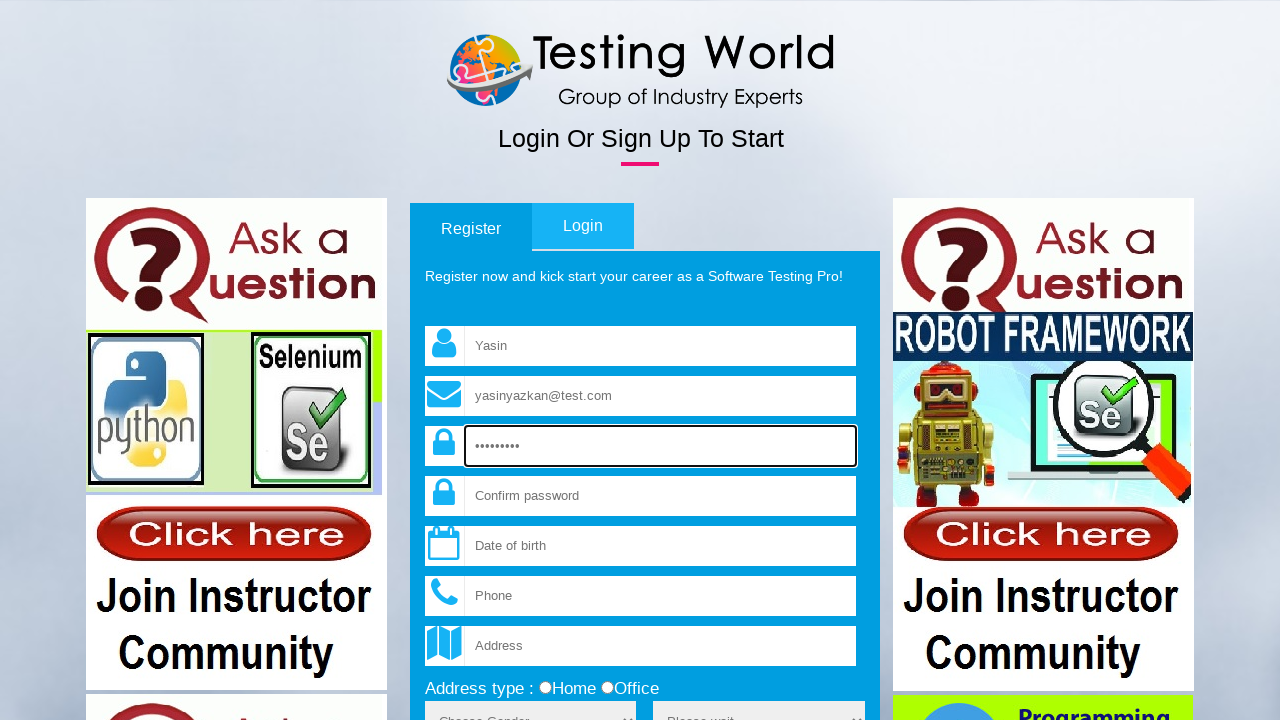

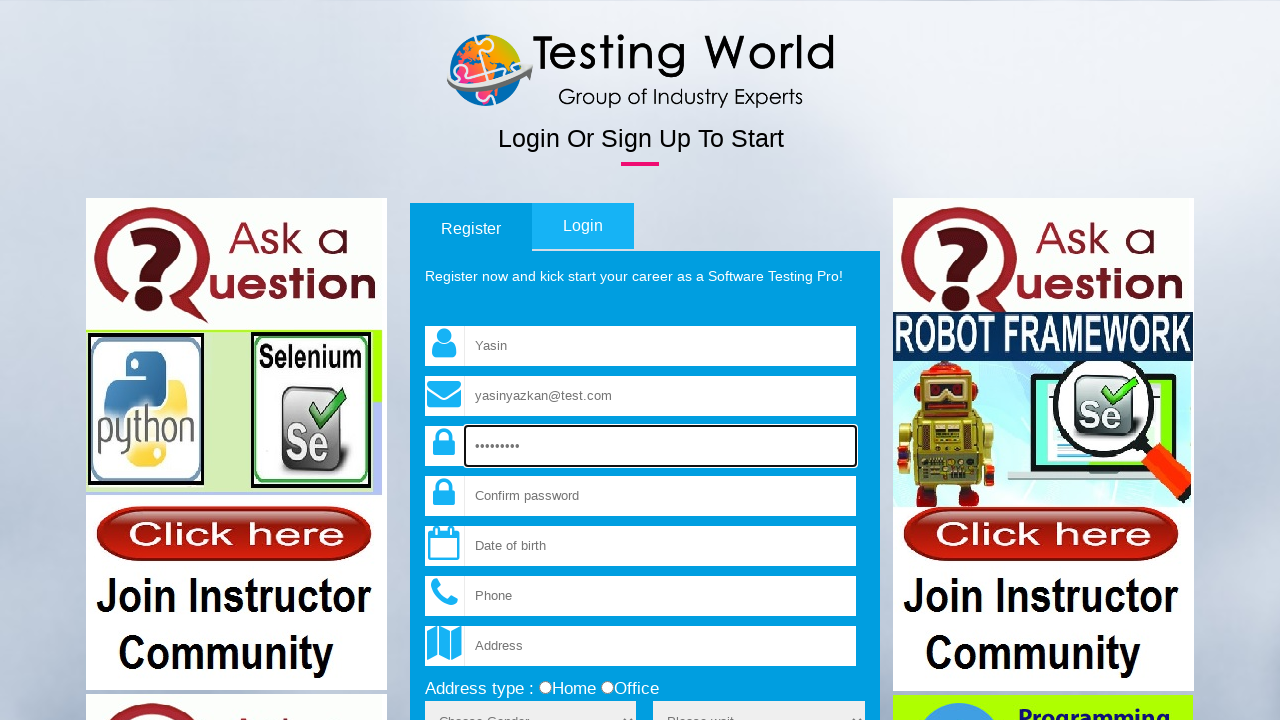